Tests Kinopoisk movie search functionality by navigating to the search page with a query and waiting for search results to load, verifying that movie information elements are present.

Starting URL: https://www.kinopoisk.ru/index.php?kp_query=Matrix

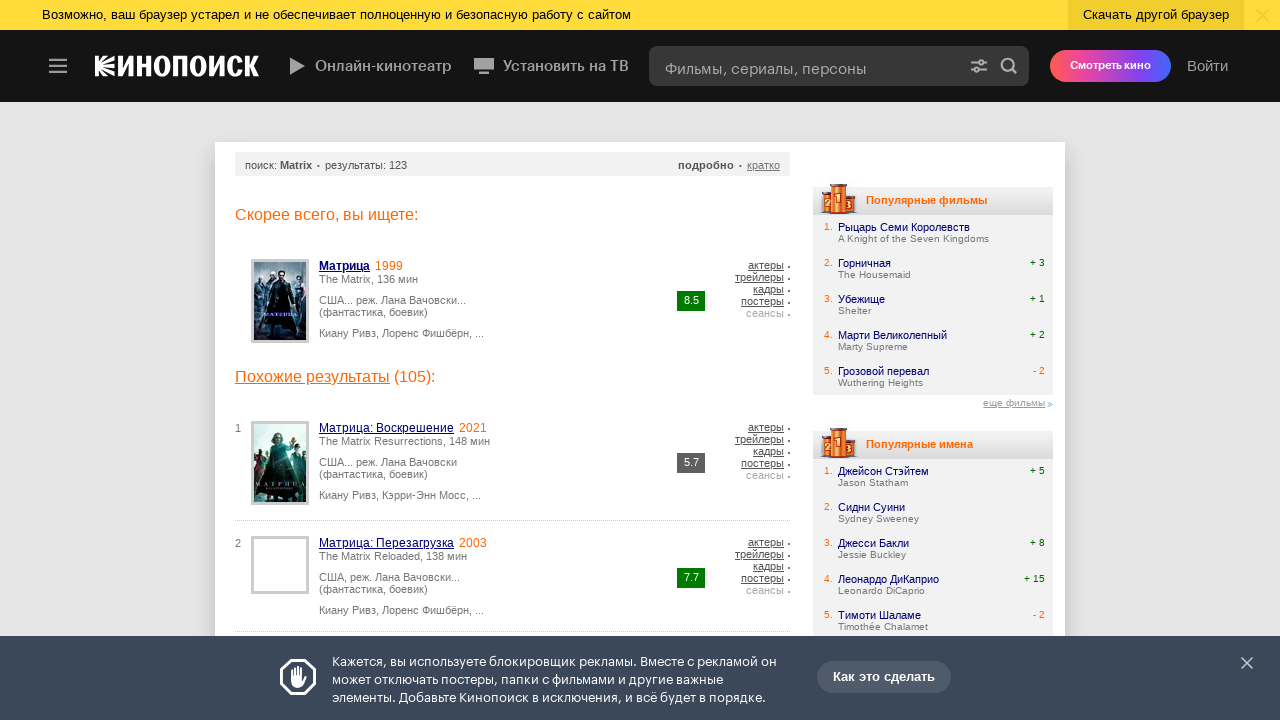

Waited for page network to be idle
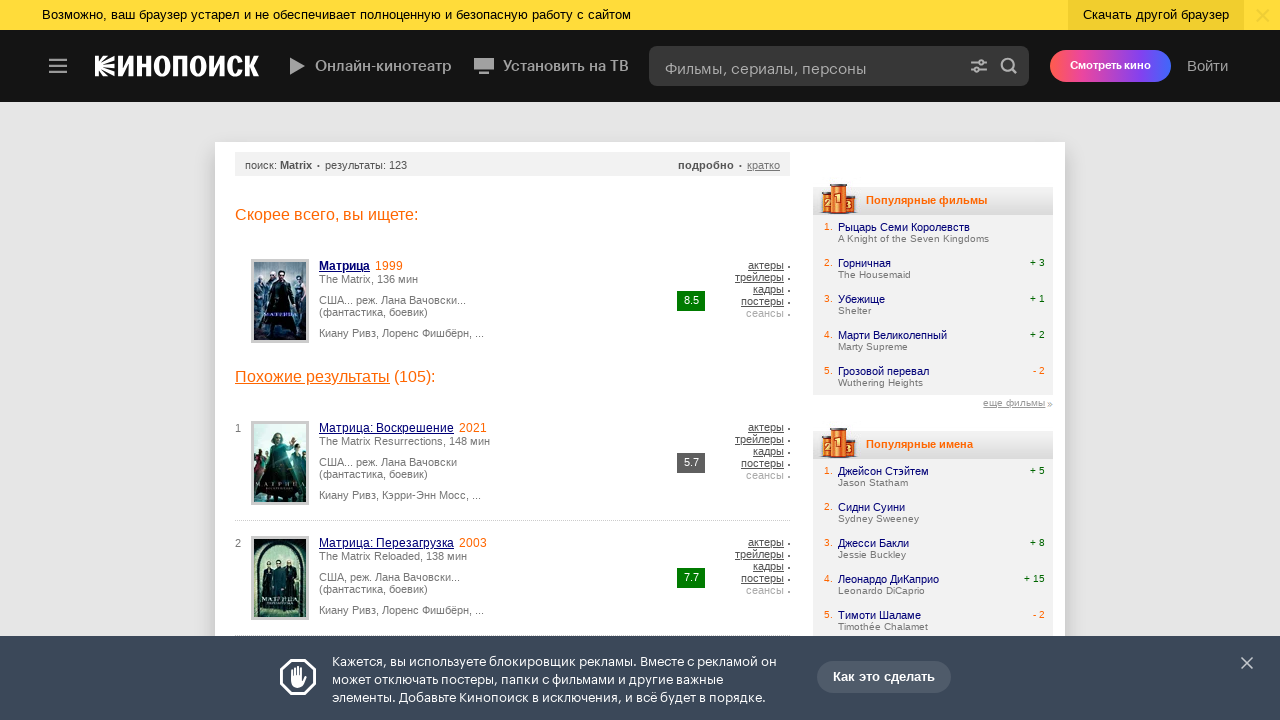

Search results table loaded with movie entries
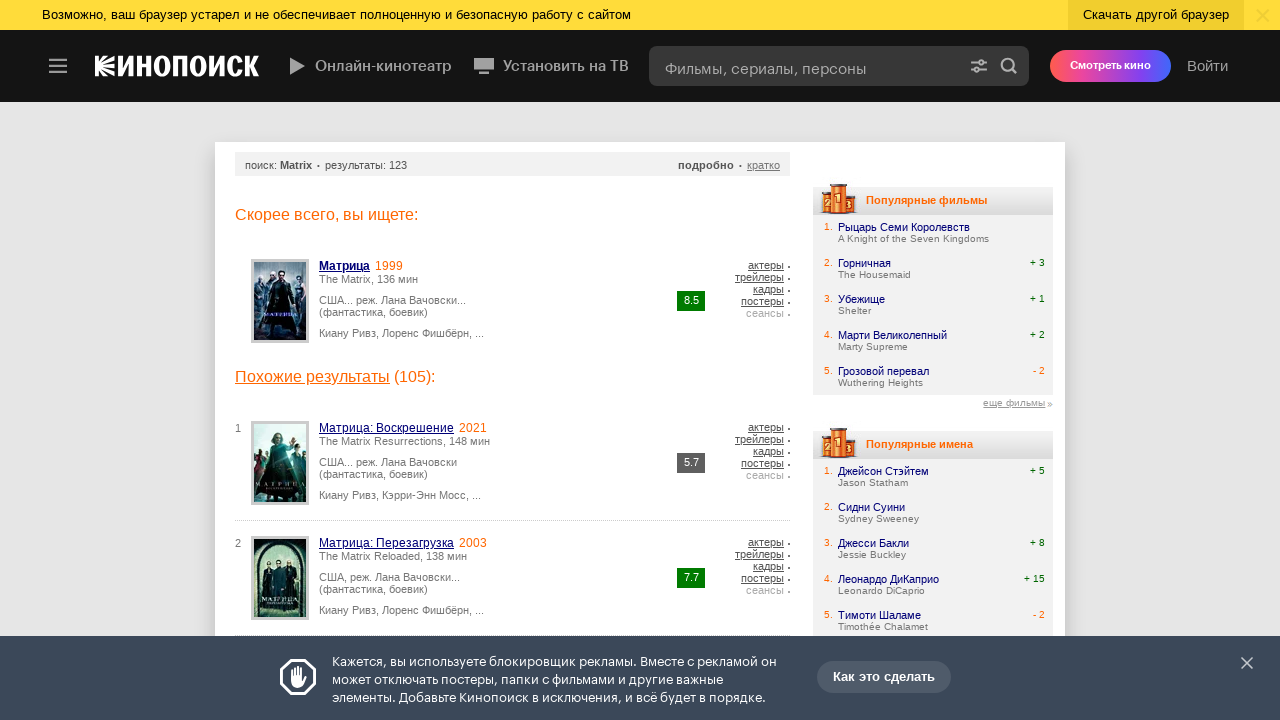

Verified movie title links are present in search results
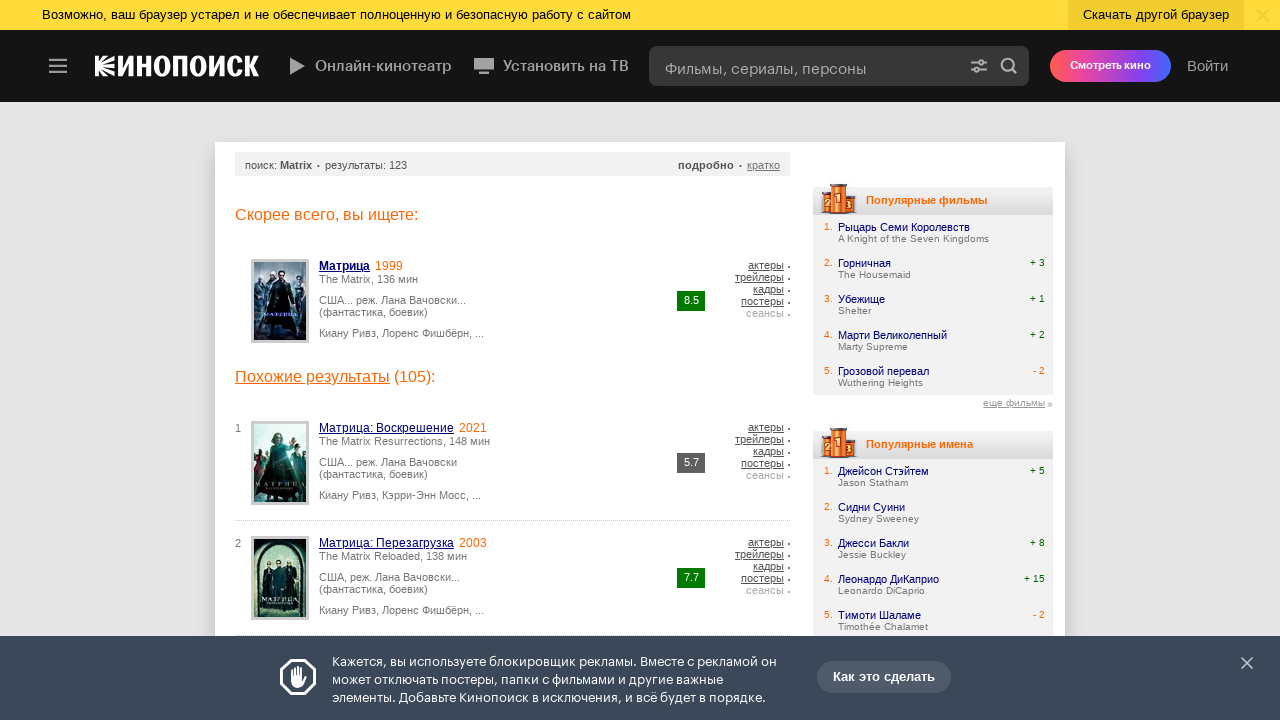

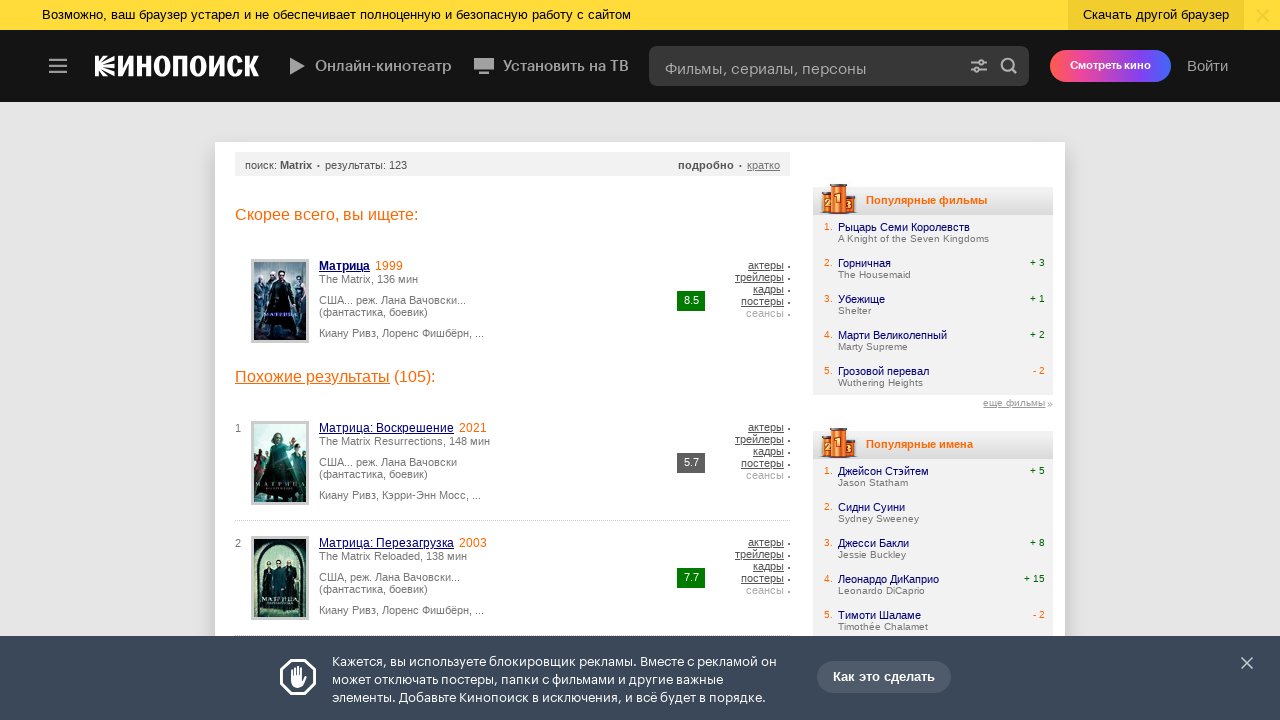